Tests checkbox functionality by randomly selecting and deselecting checkboxes until Friday is clicked 3 times

Starting URL: http://samples.gwtproject.org/samples/Showcase/Showcase.html#!CwCheckBox

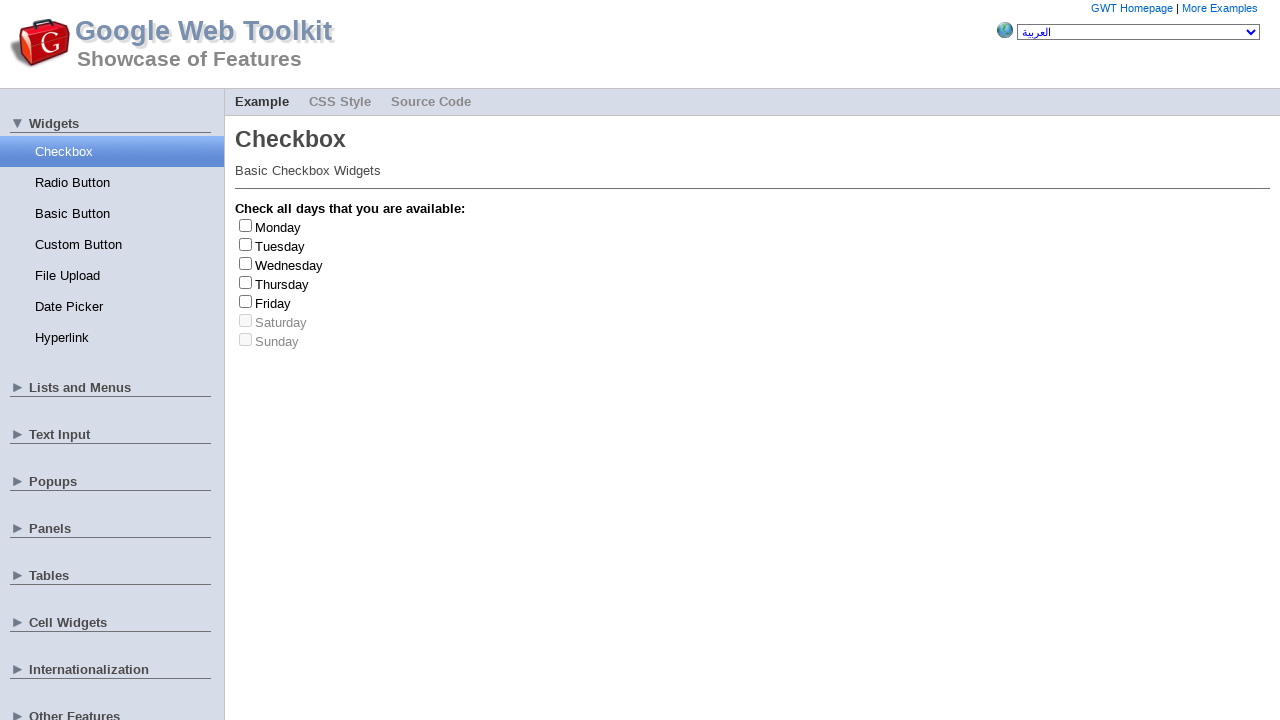

Retrieved all span elements from the page
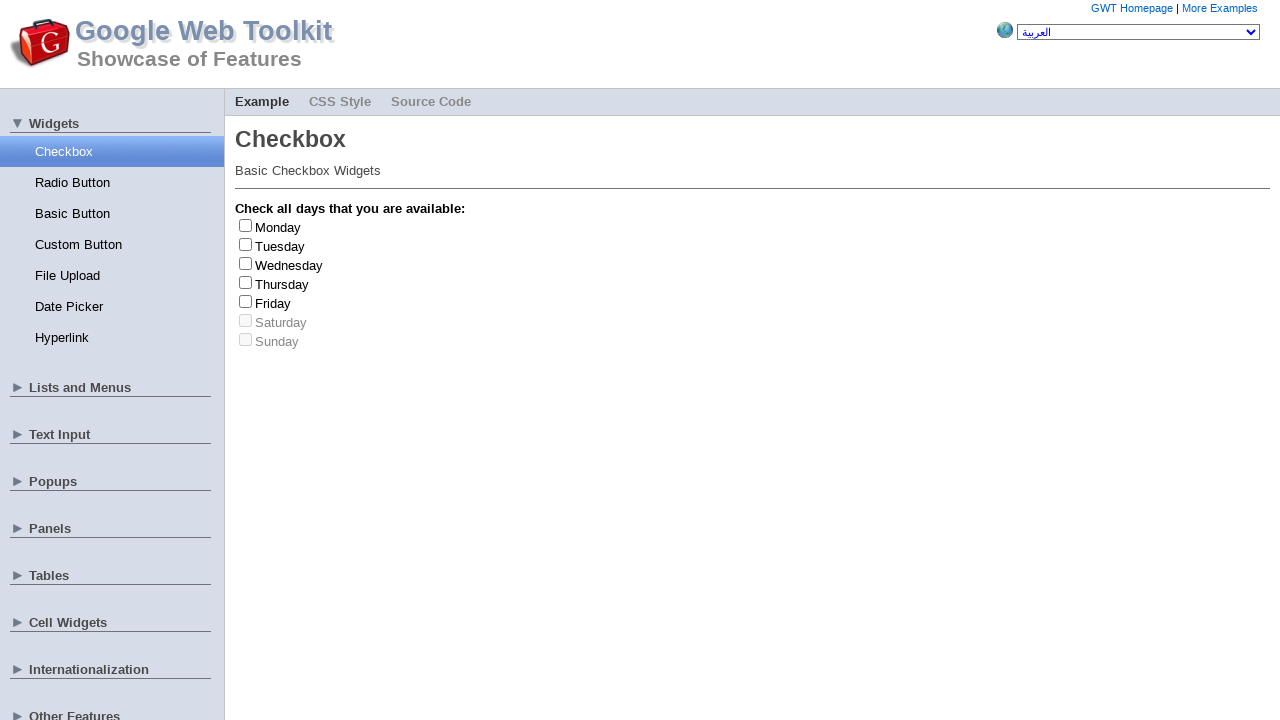

Filtered 7 day checkbox spans from all spans
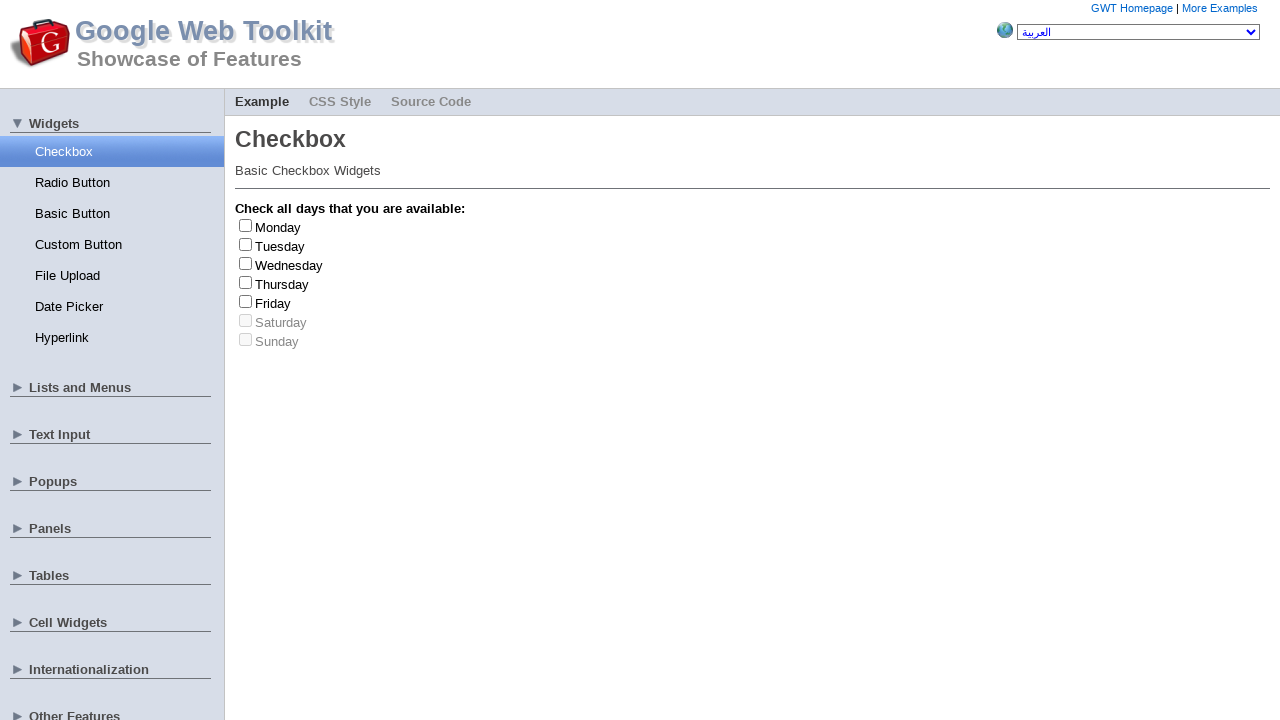

Clicked checkbox for Monday
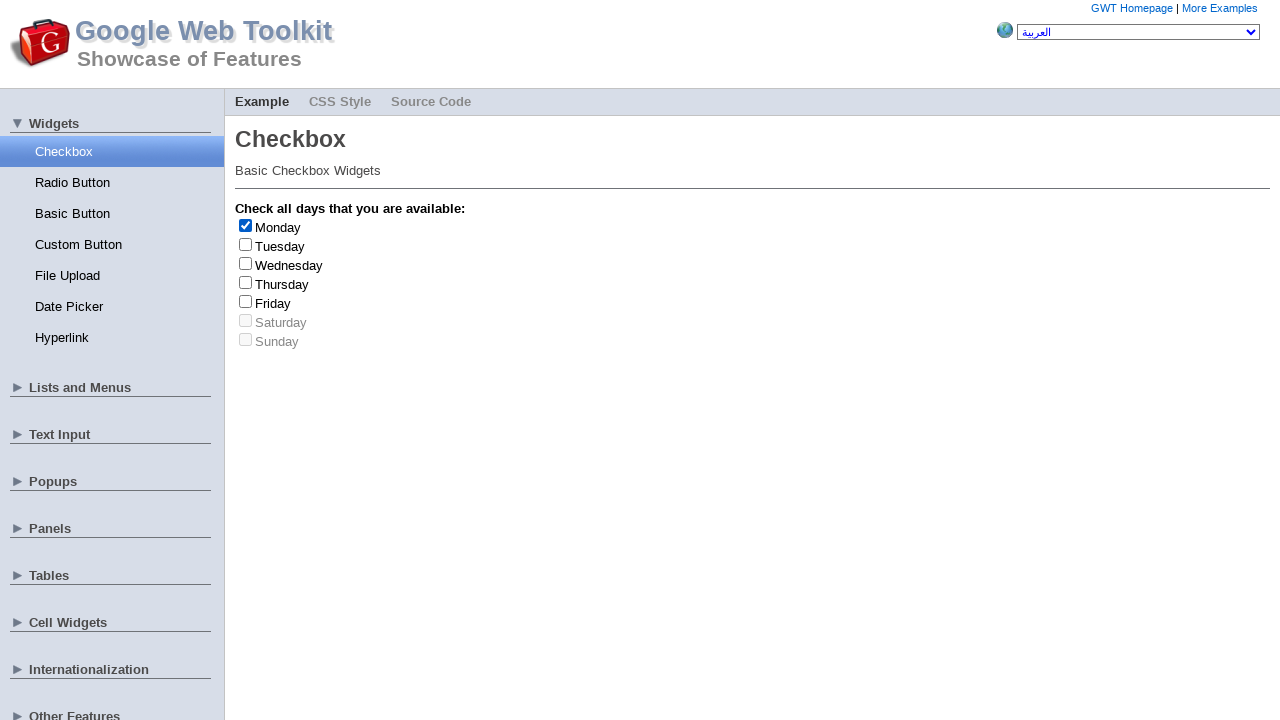

Deselected checkbox for Monday
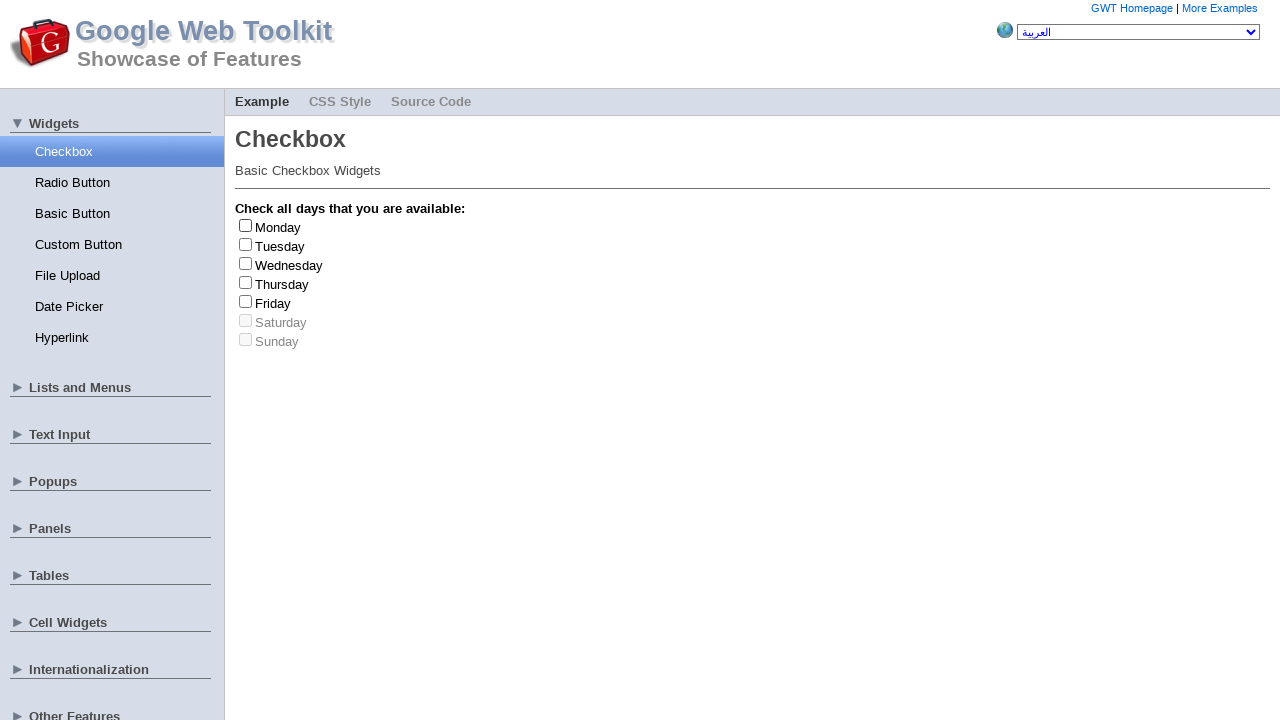

Clicked checkbox for Saturday
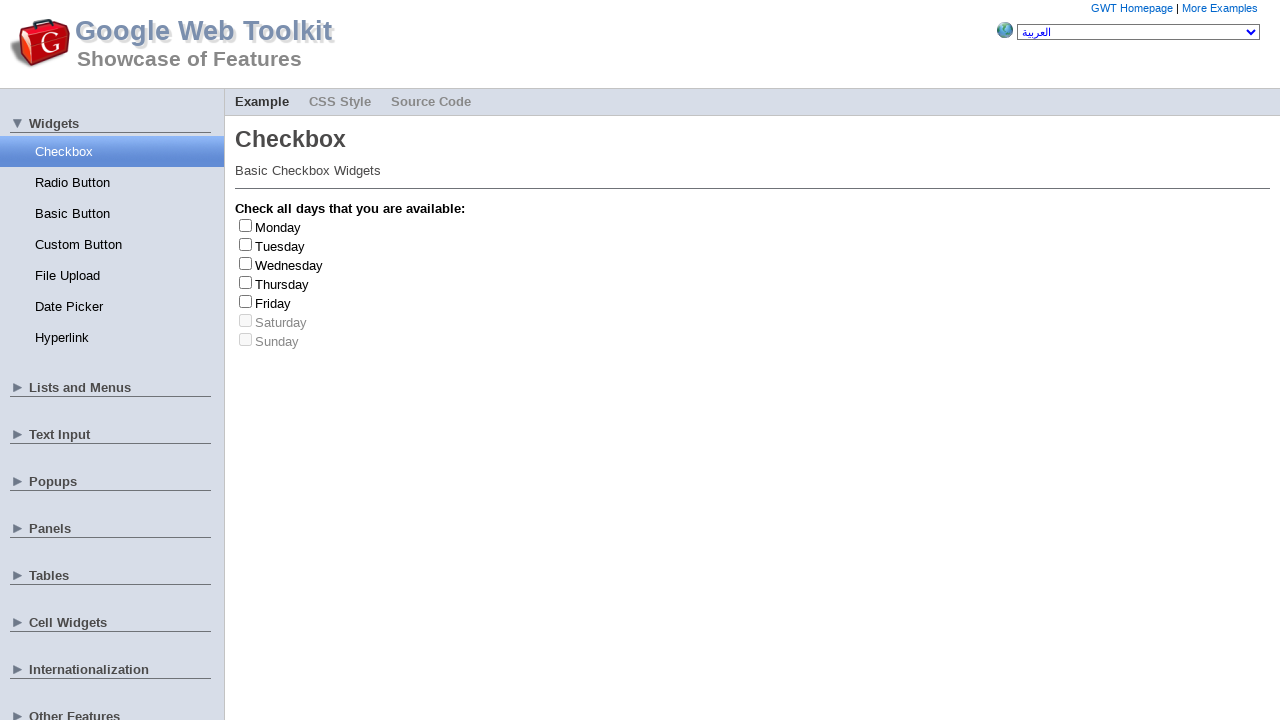

Deselected checkbox for Saturday
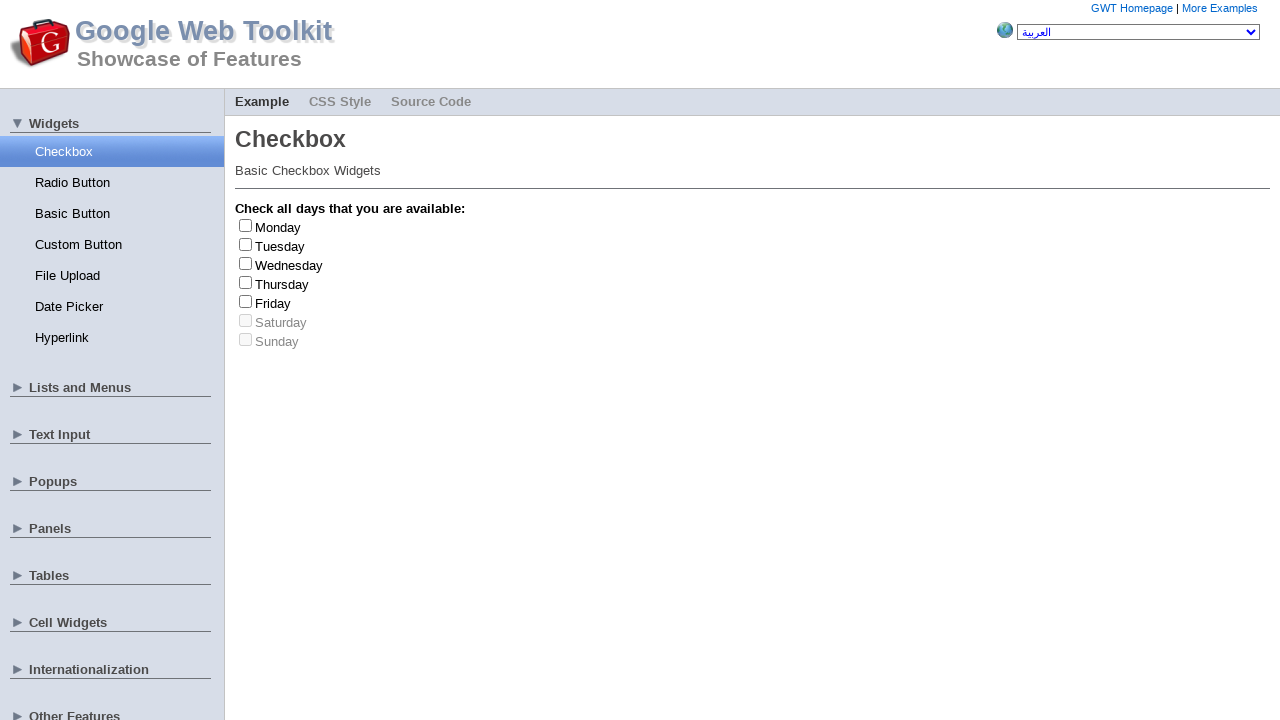

Clicked checkbox for Sunday
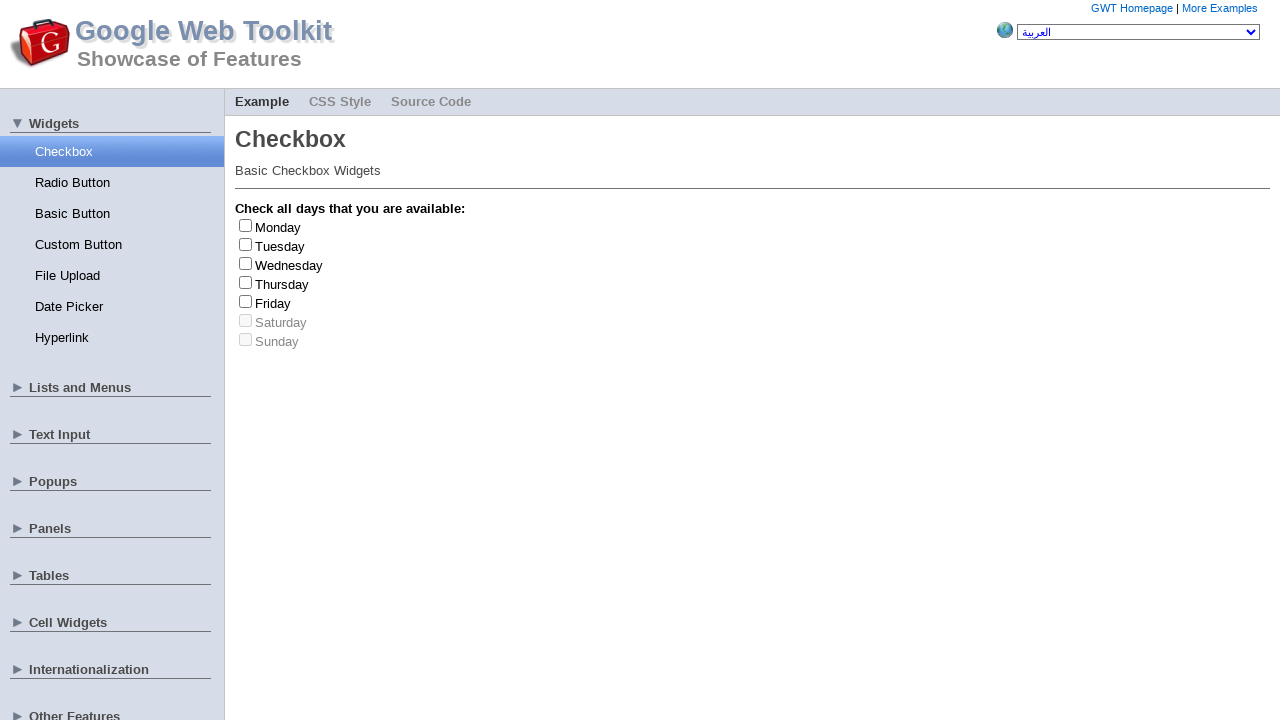

Deselected checkbox for Sunday
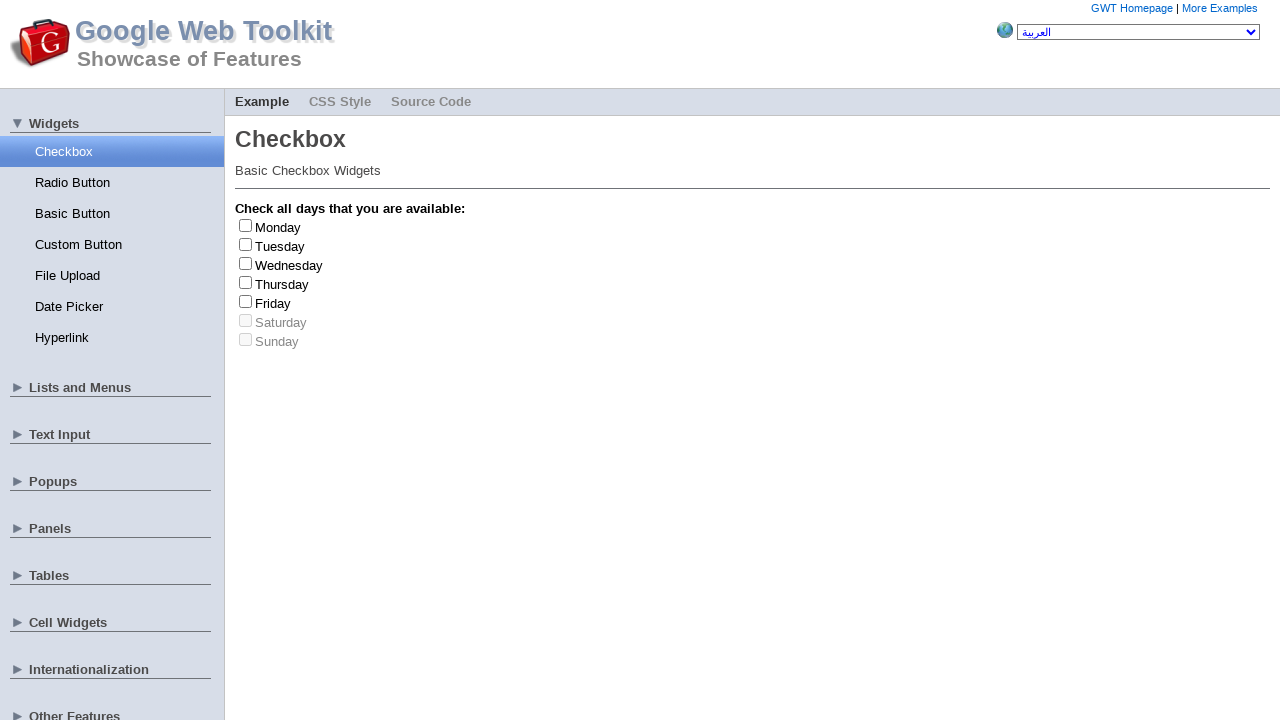

Clicked checkbox for Saturday
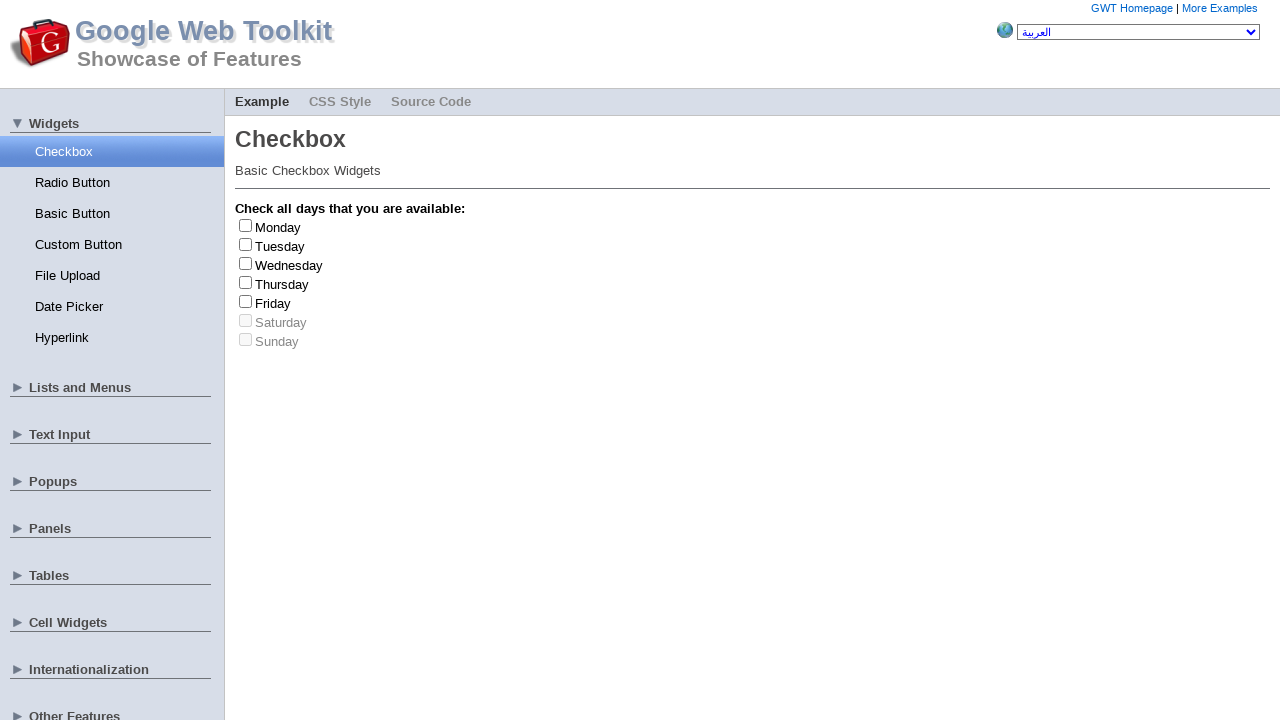

Deselected checkbox for Saturday
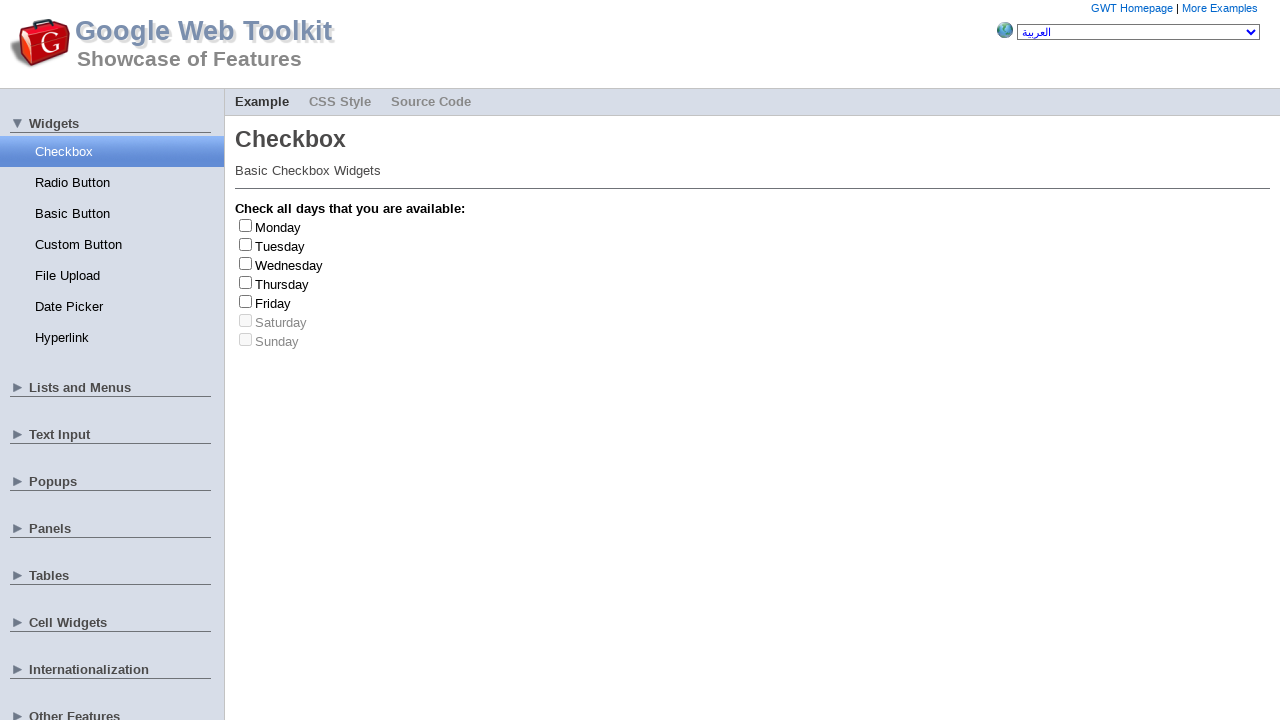

Clicked checkbox for Thursday
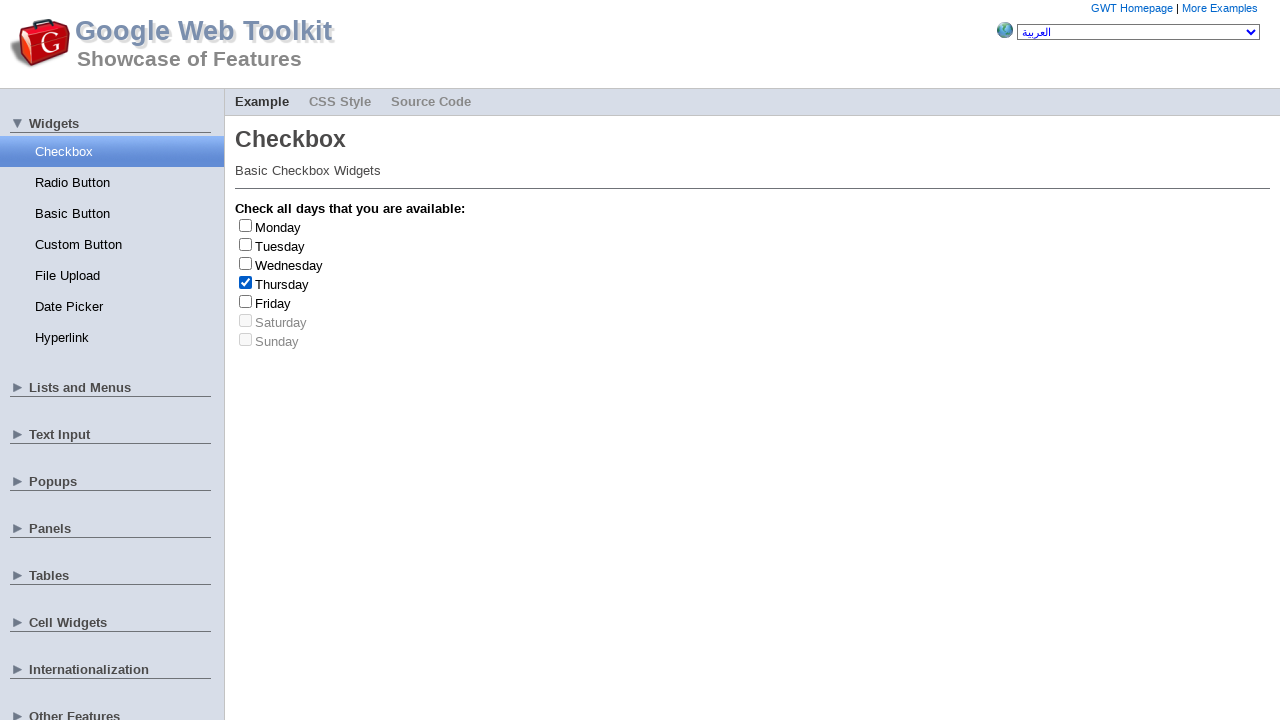

Deselected checkbox for Thursday
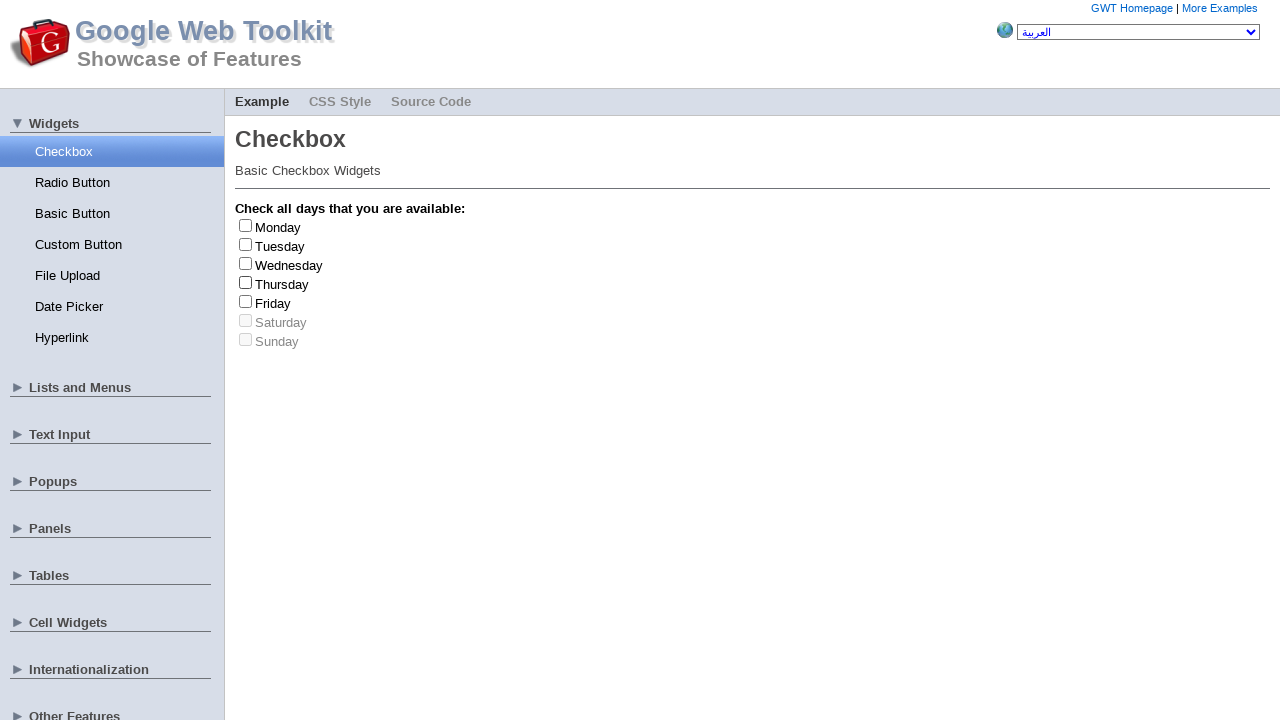

Clicked checkbox for Friday
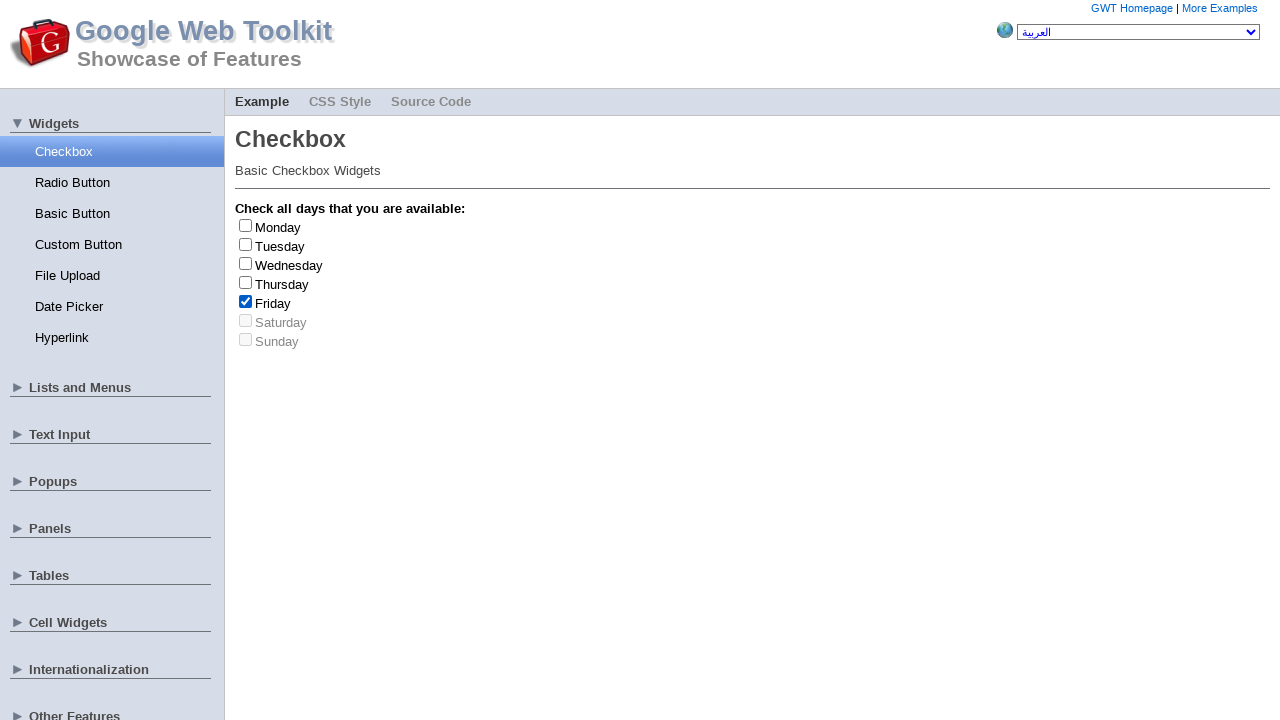

Friday clicked 1 time(s)
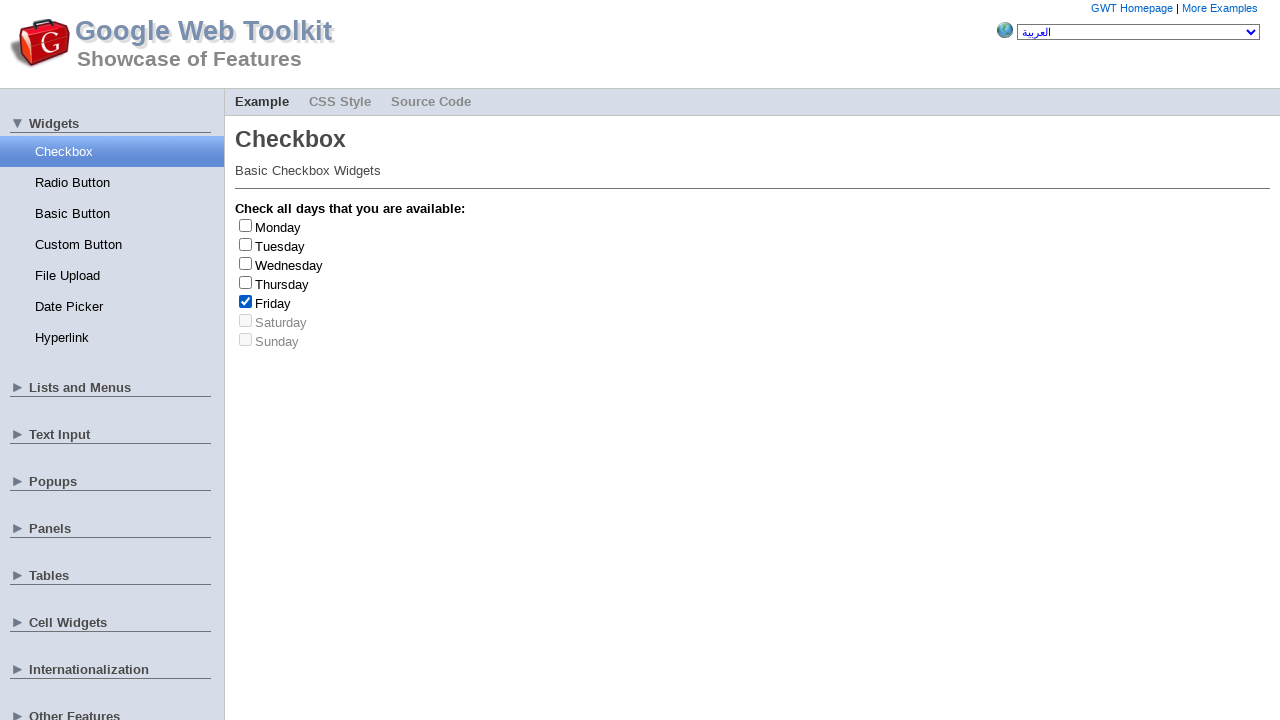

Deselected checkbox for Friday
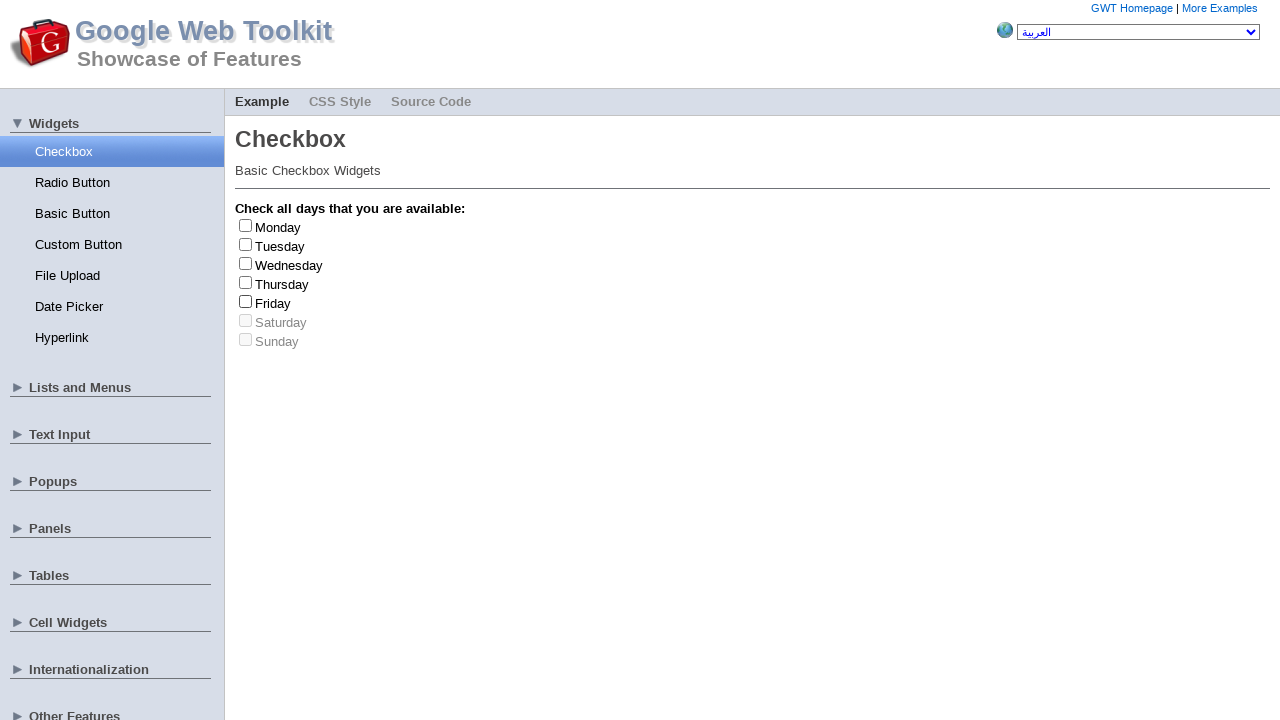

Clicked checkbox for Tuesday
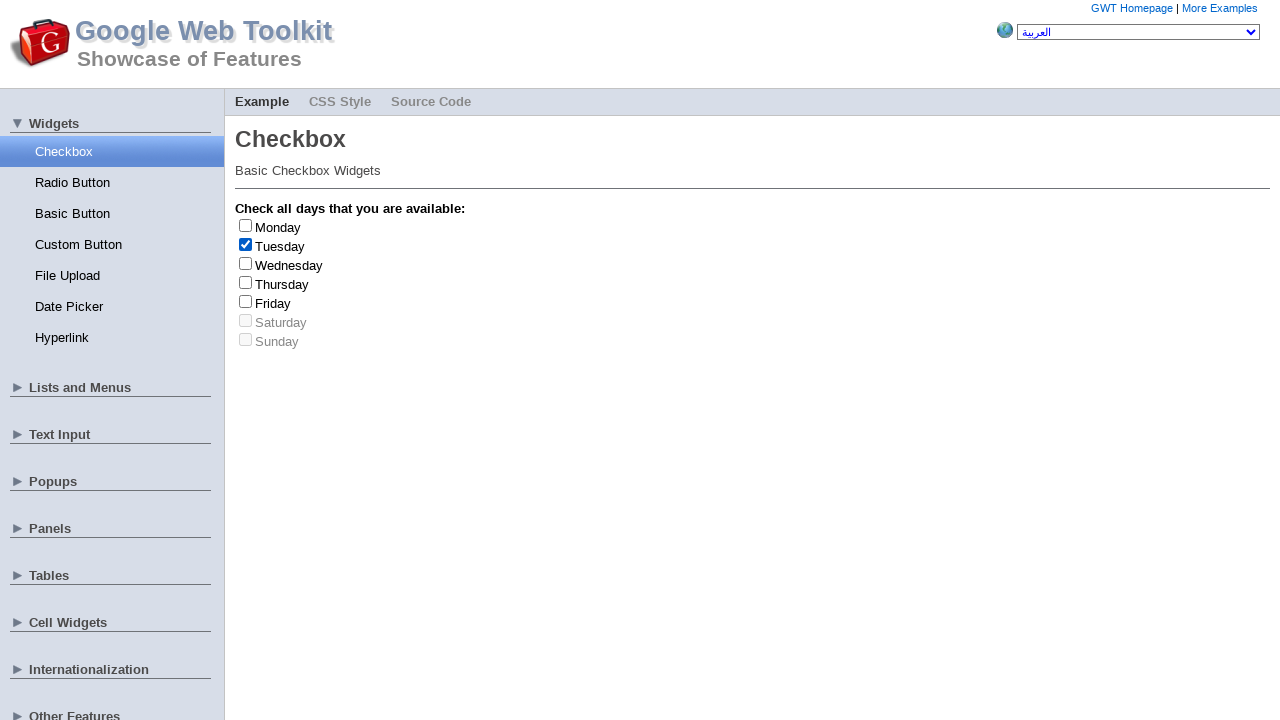

Deselected checkbox for Tuesday
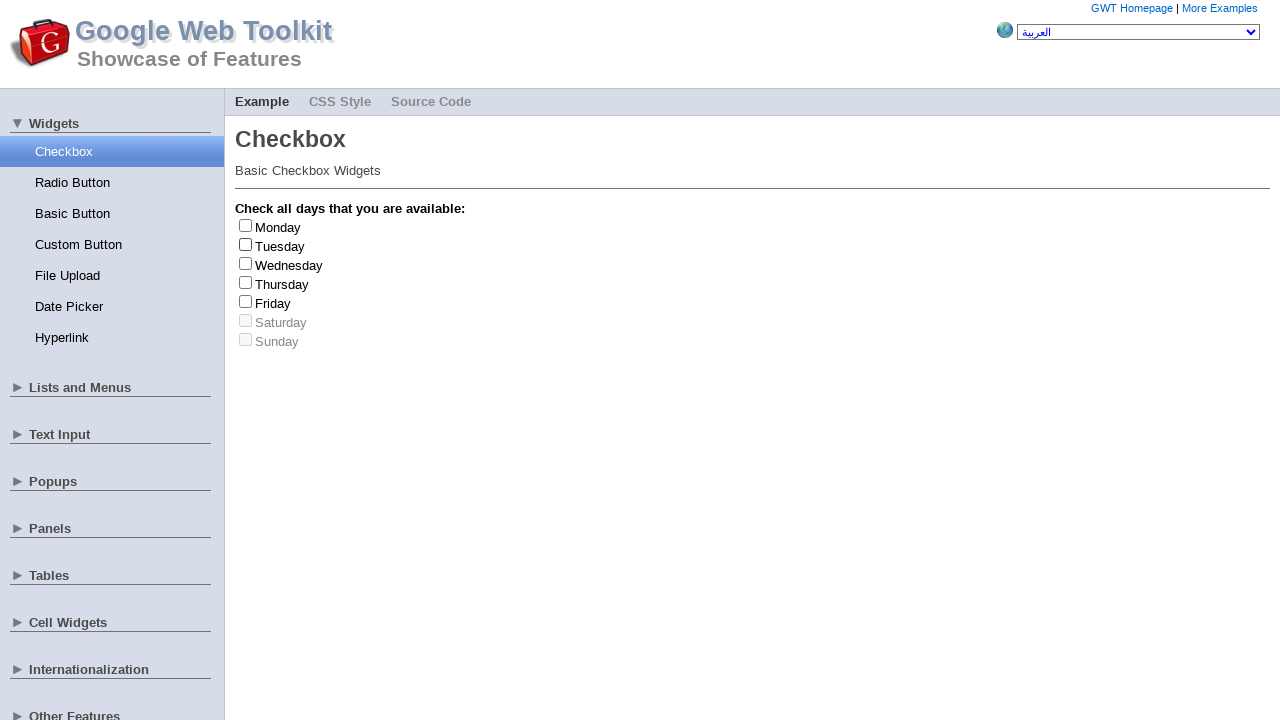

Clicked checkbox for Sunday
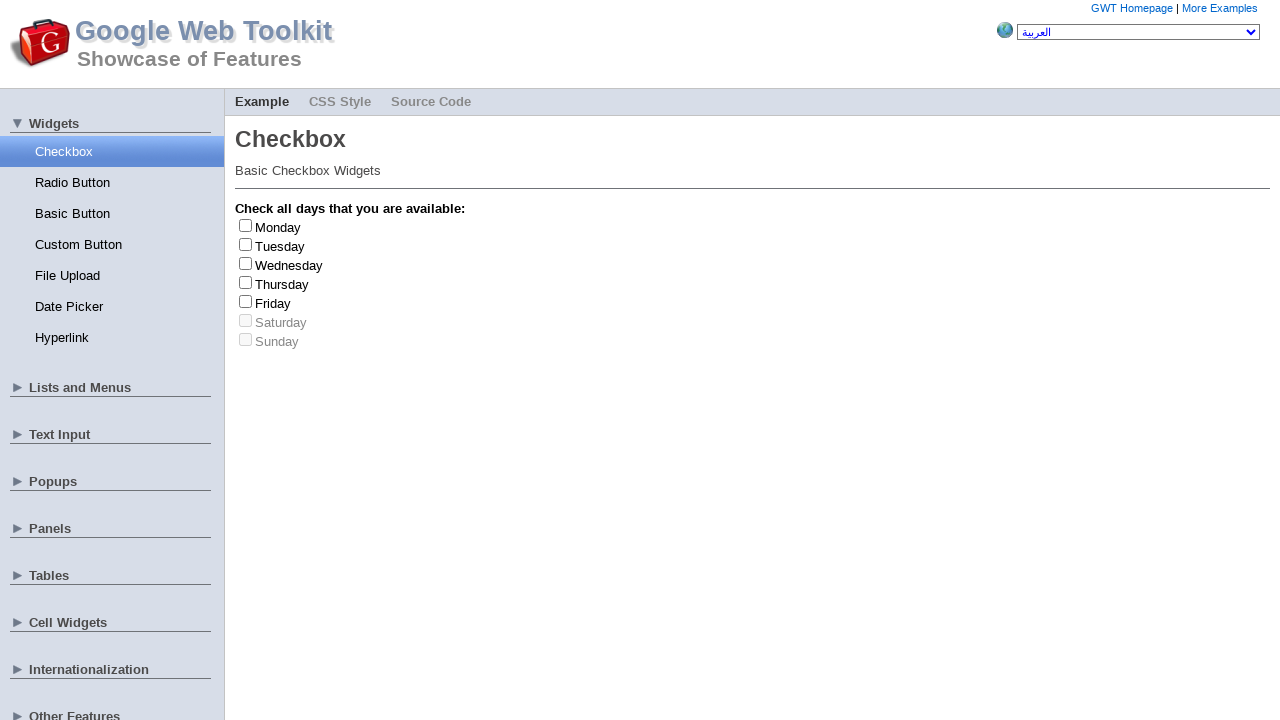

Deselected checkbox for Sunday
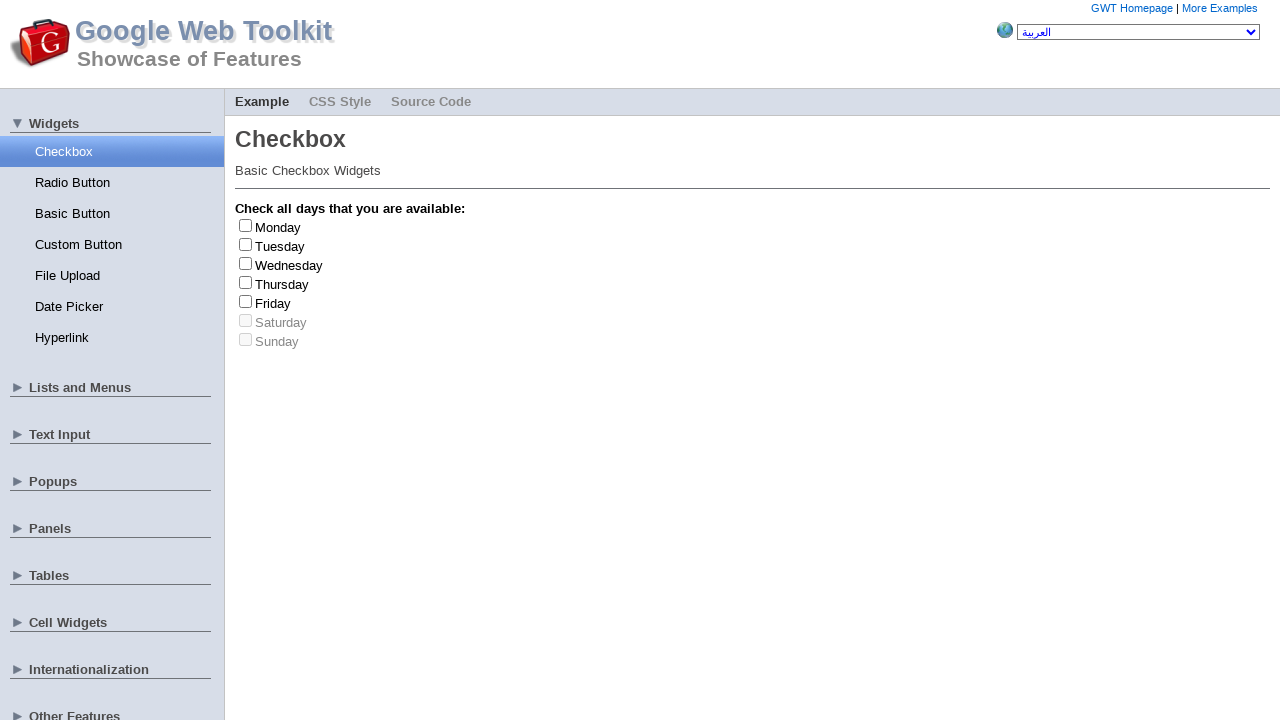

Clicked checkbox for Monday
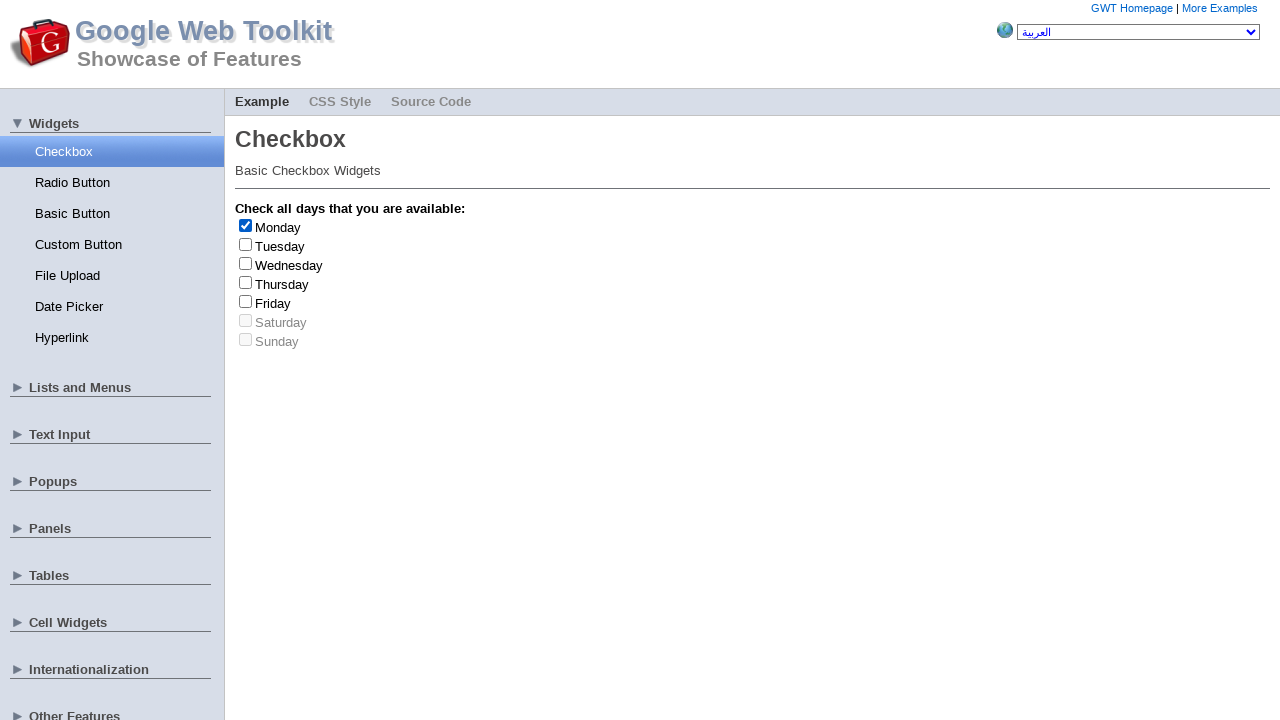

Deselected checkbox for Monday
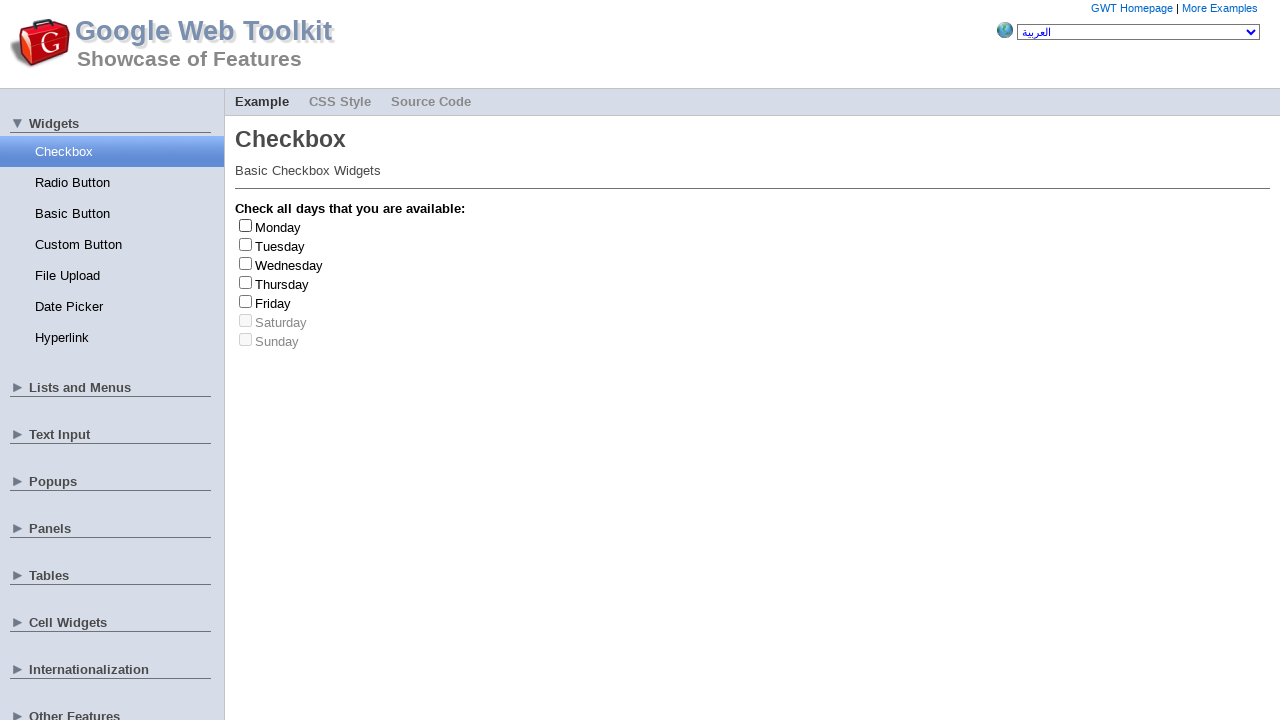

Clicked checkbox for Friday
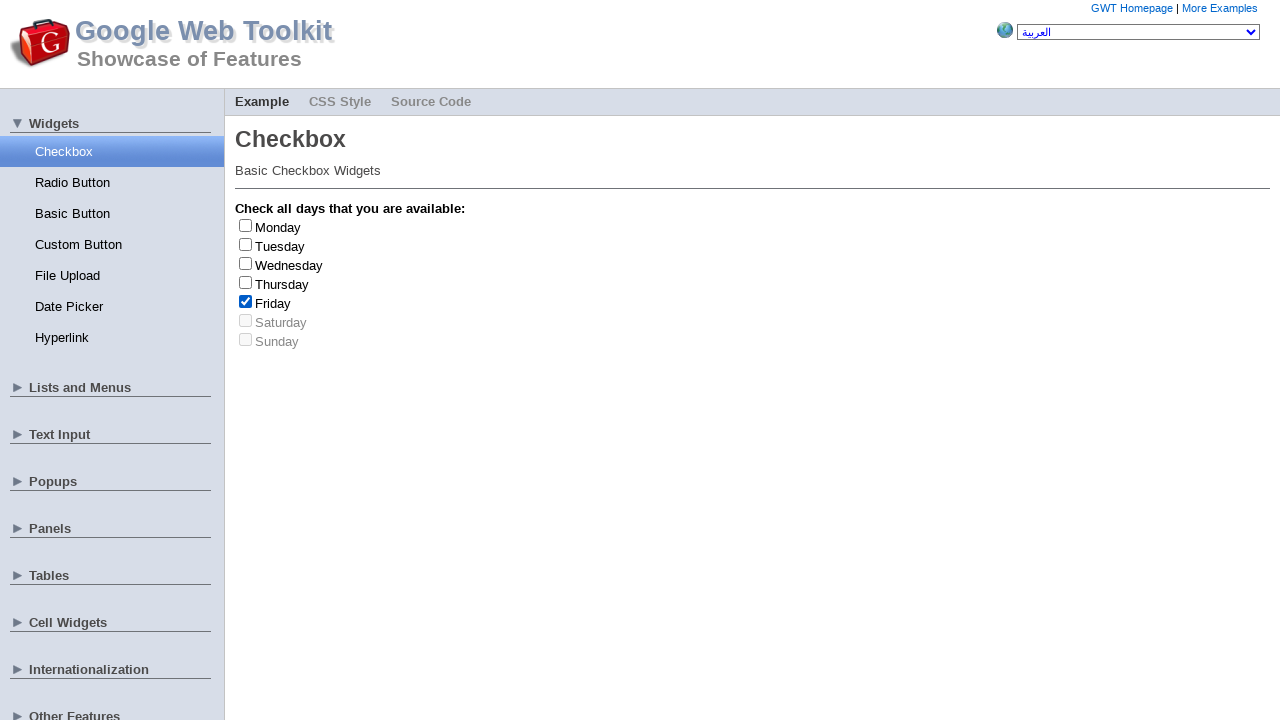

Friday clicked 2 time(s)
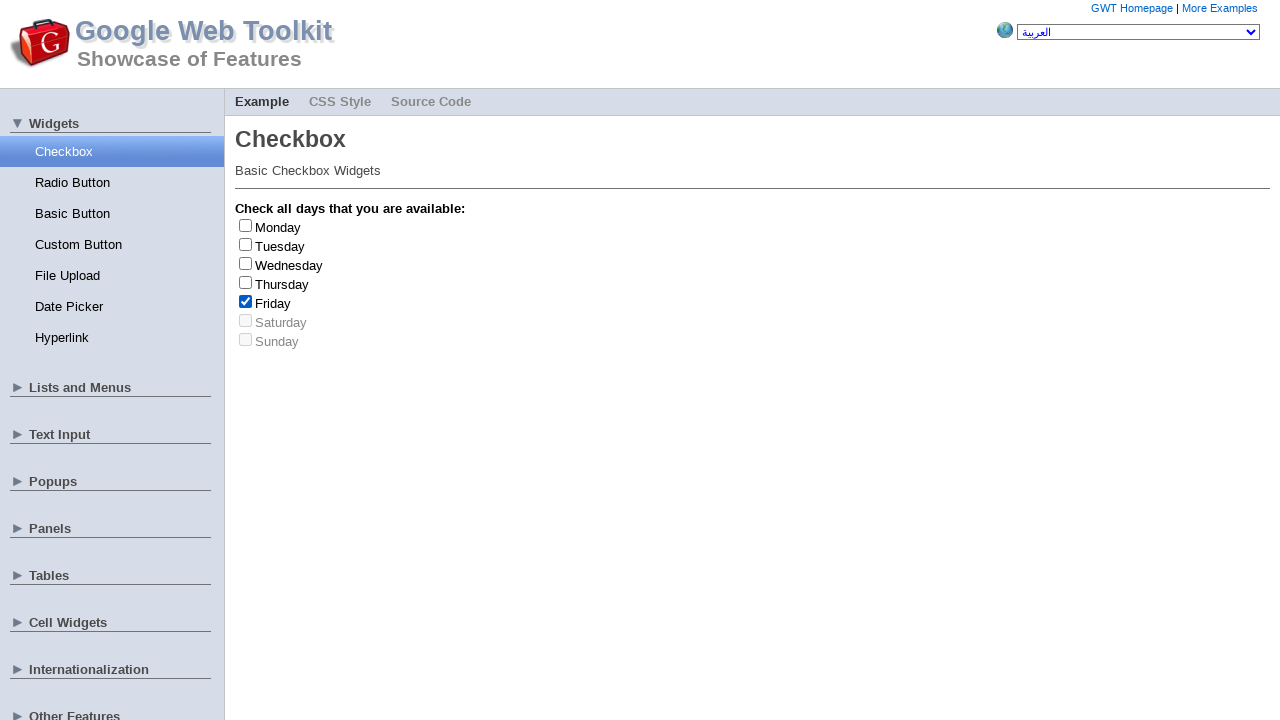

Deselected checkbox for Friday
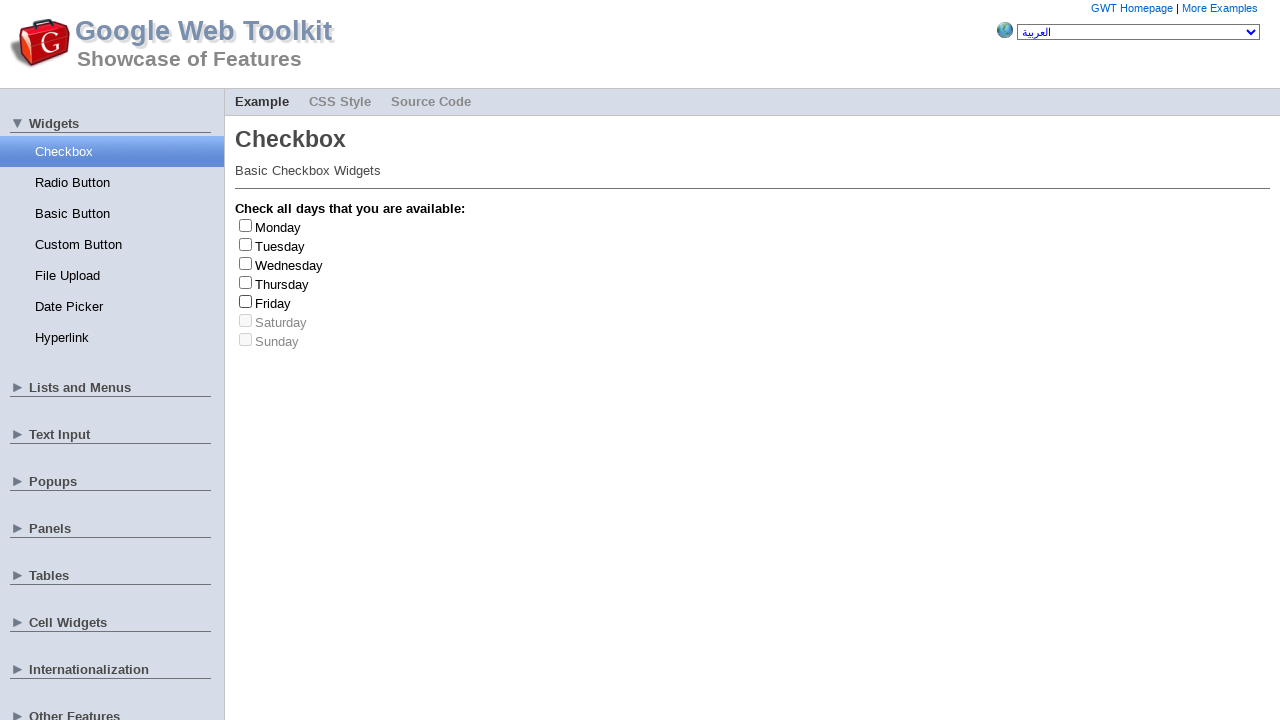

Clicked checkbox for Friday
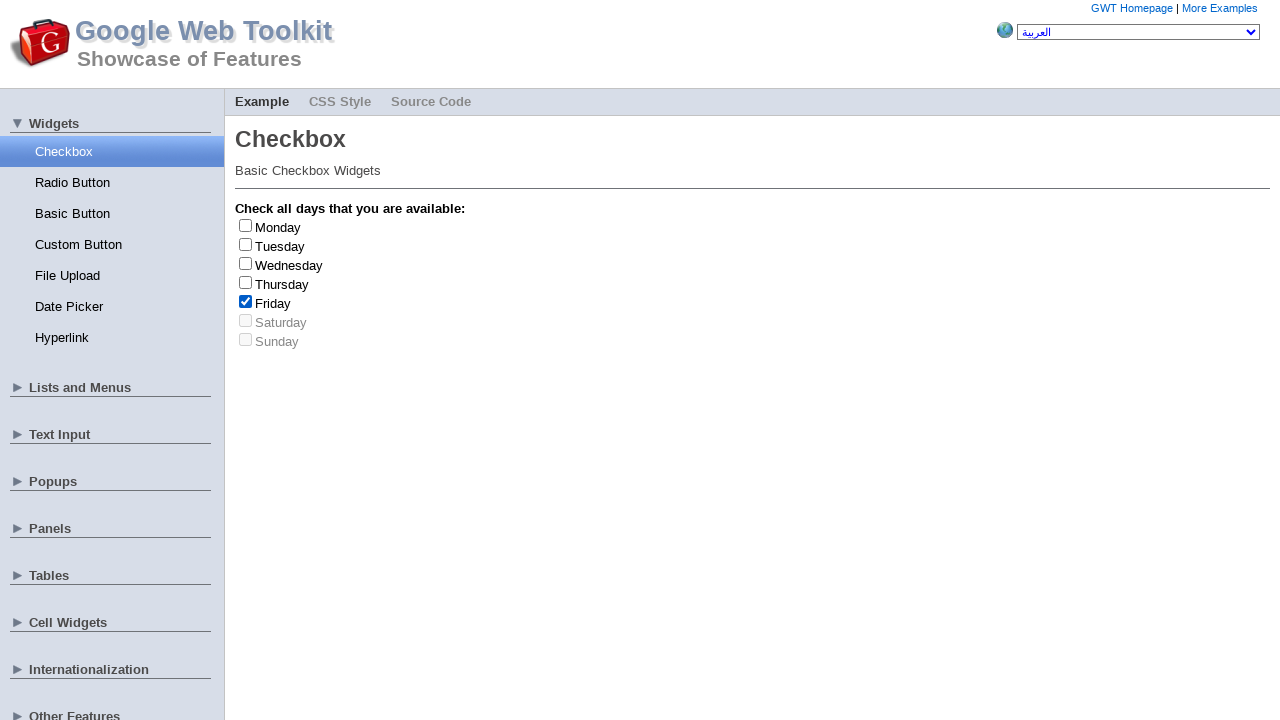

Friday clicked 3 time(s)
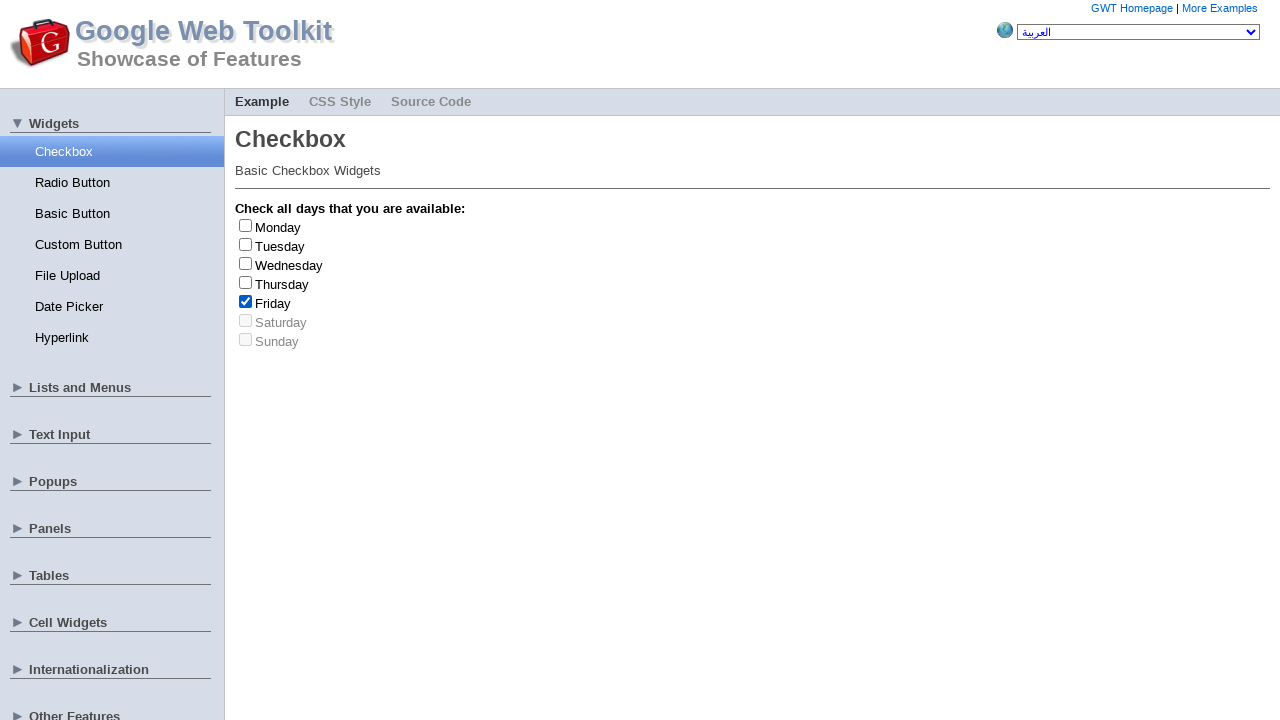

Deselected checkbox for Friday
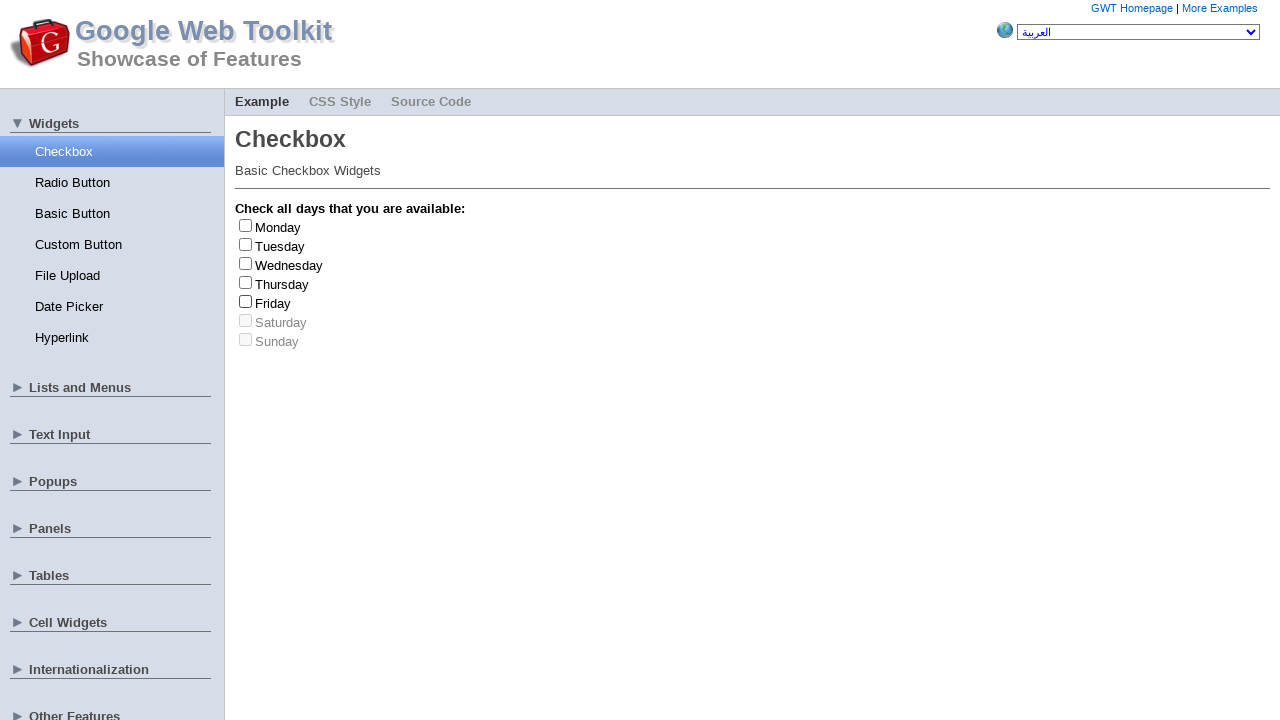

Successfully clicked Friday 3 times
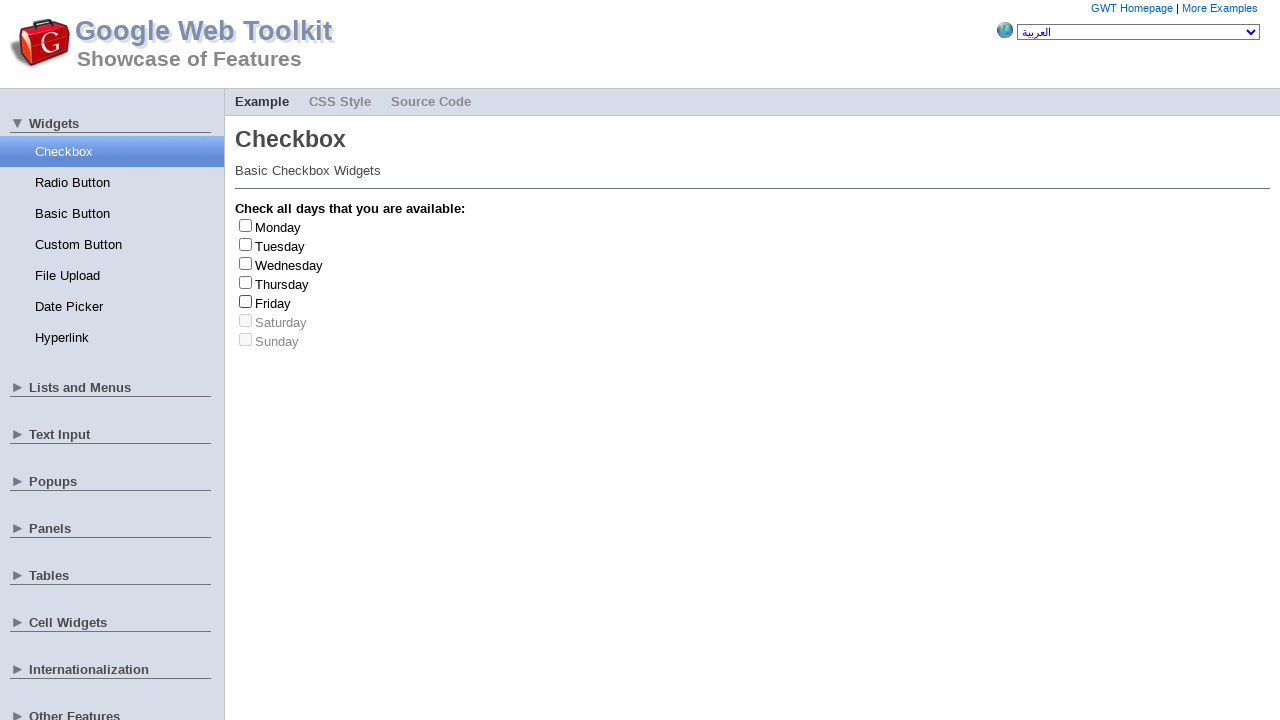

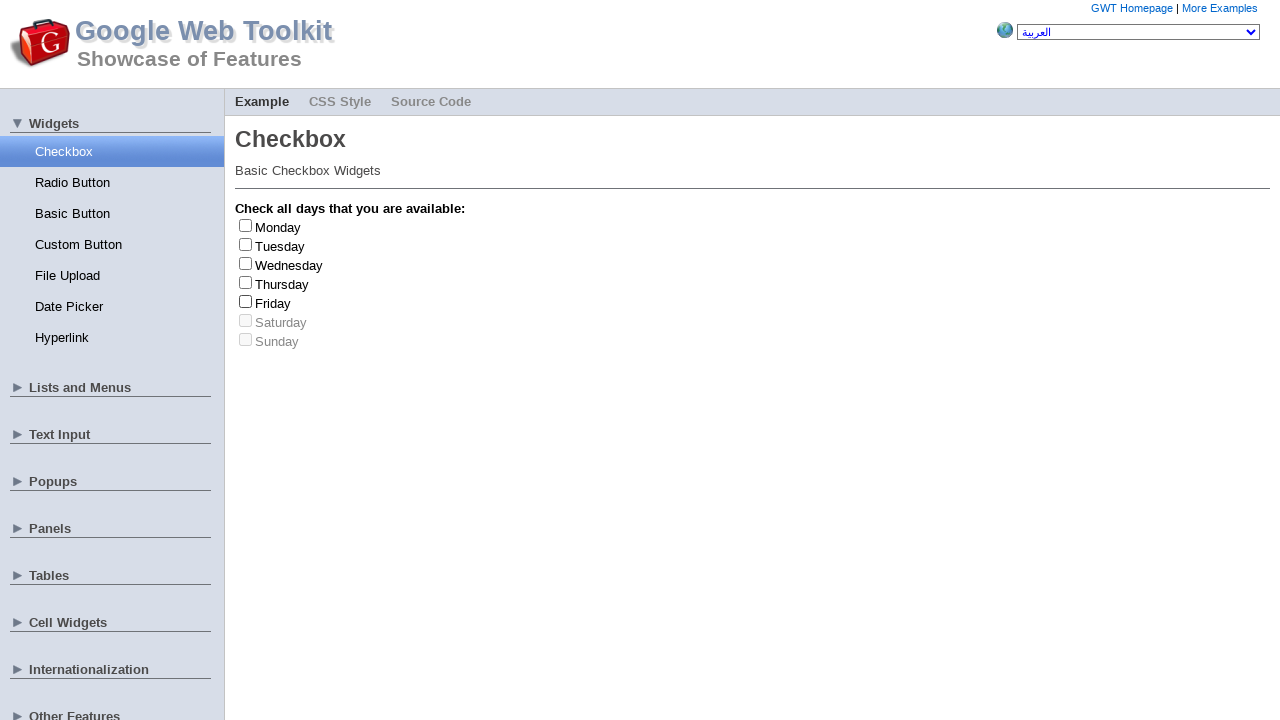